Tests the AngularJS homepage greeting functionality by entering a name in the input field and verifying the greeting message updates accordingly

Starting URL: http://www.angularjs.org

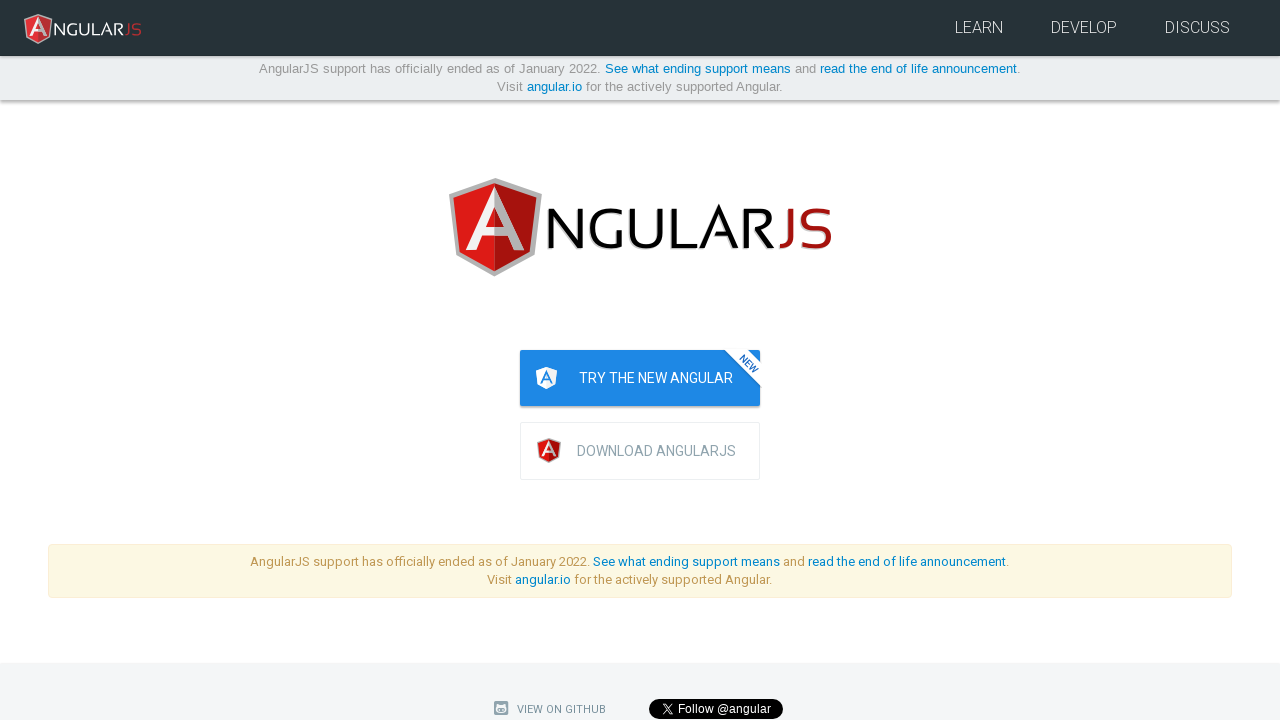

Filled the name input field with 'Julie' on input[ng-model='yourName']
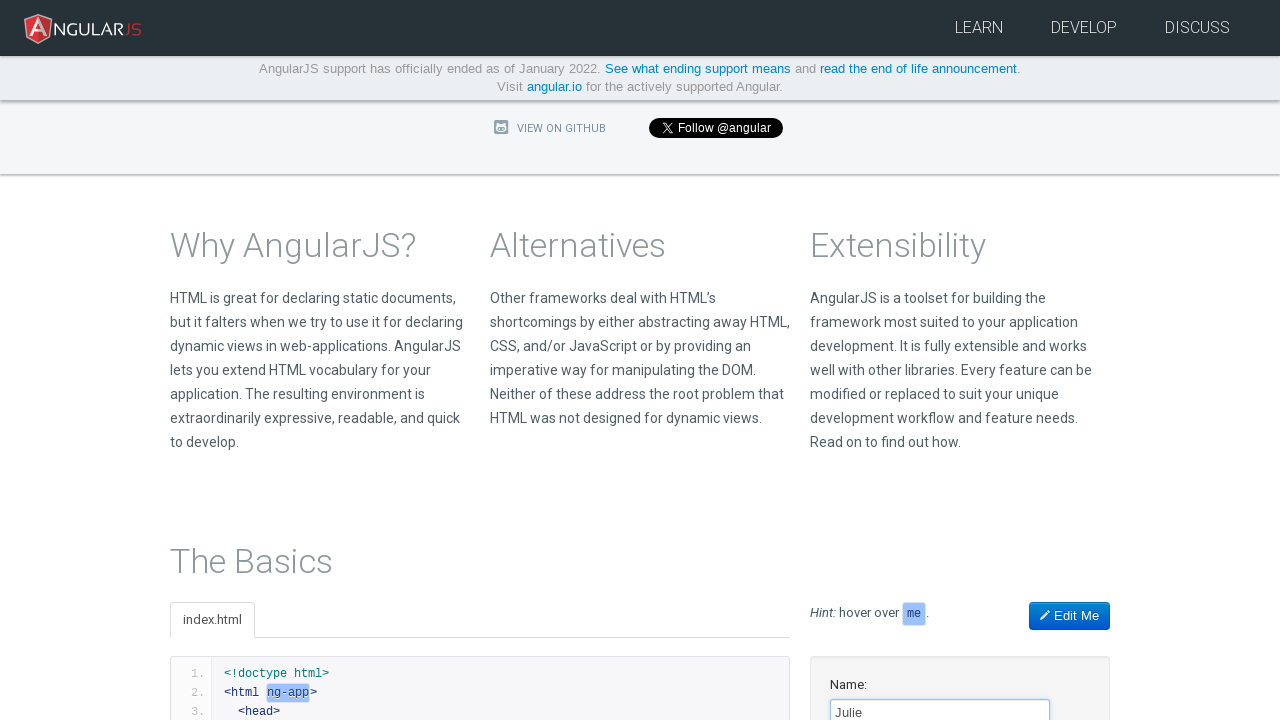

Verified greeting message 'Hello Julie!' appeared on the page
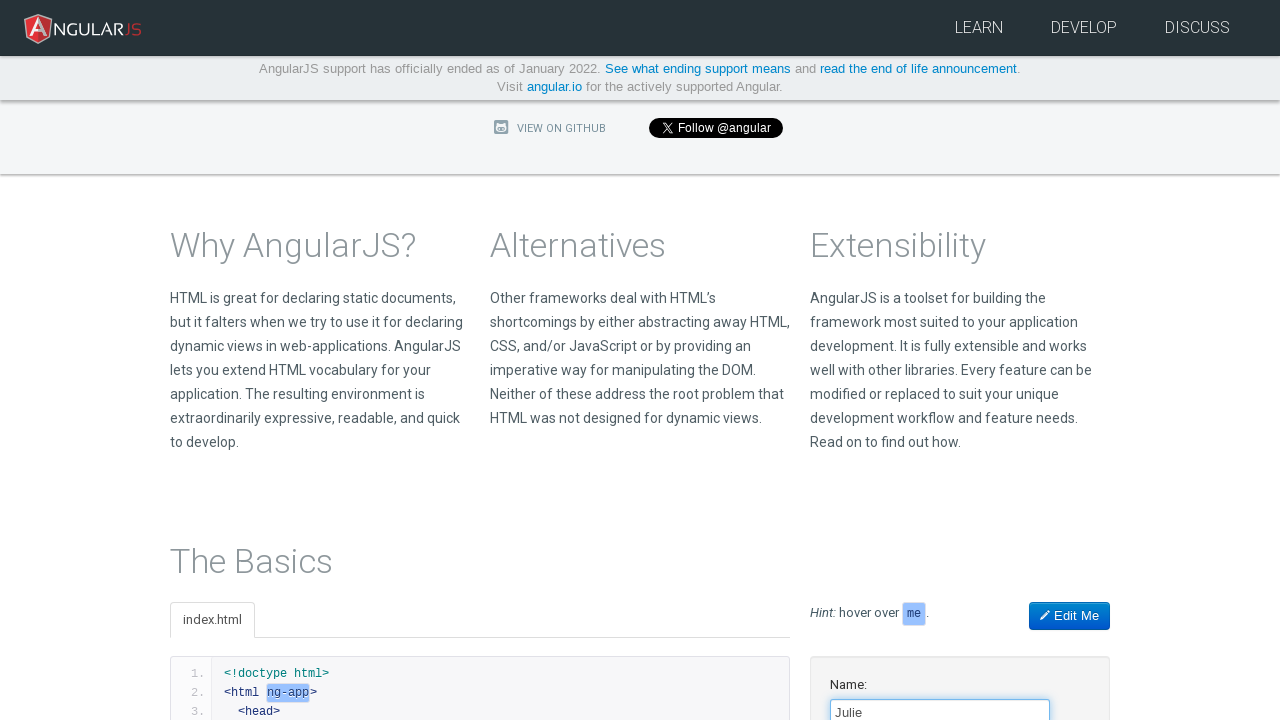

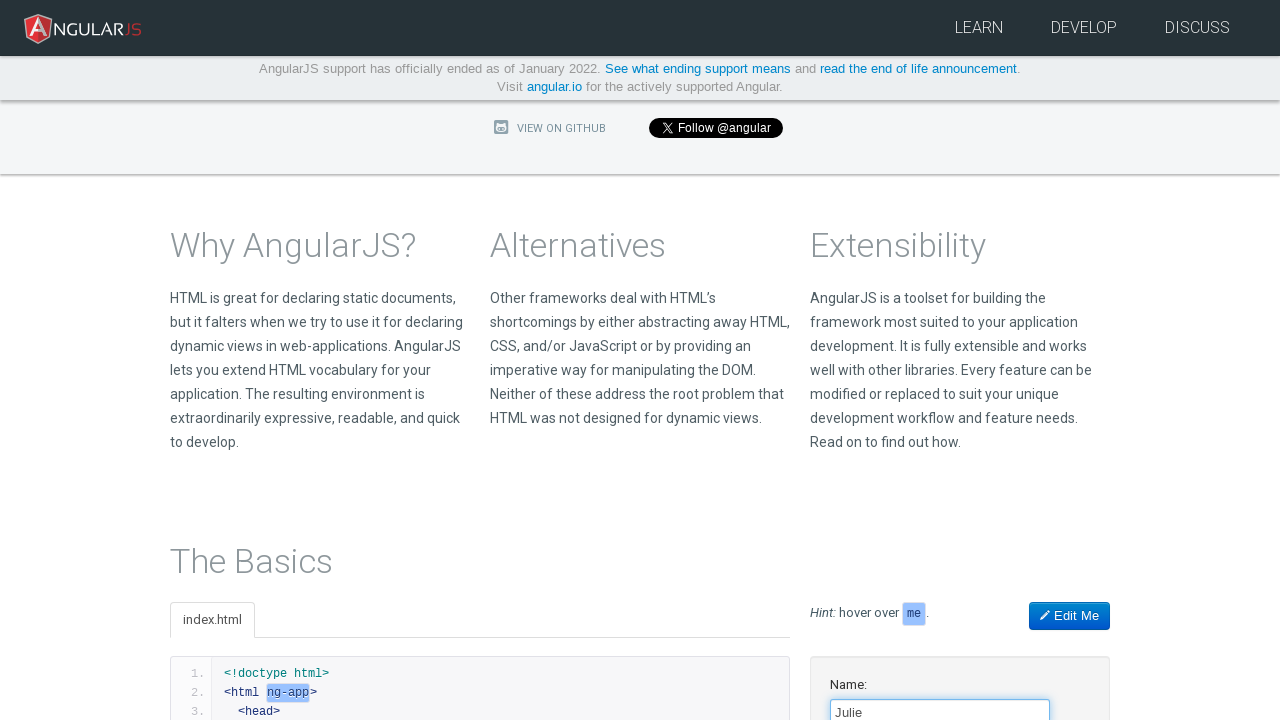